Tests device emulation by setting mobile viewport and user agent to simulate an iPhone 6, then navigates to a website and verifies the page title contains expected text.

Starting URL: https://bonigarcia.dev/selenium-webdriver-java/

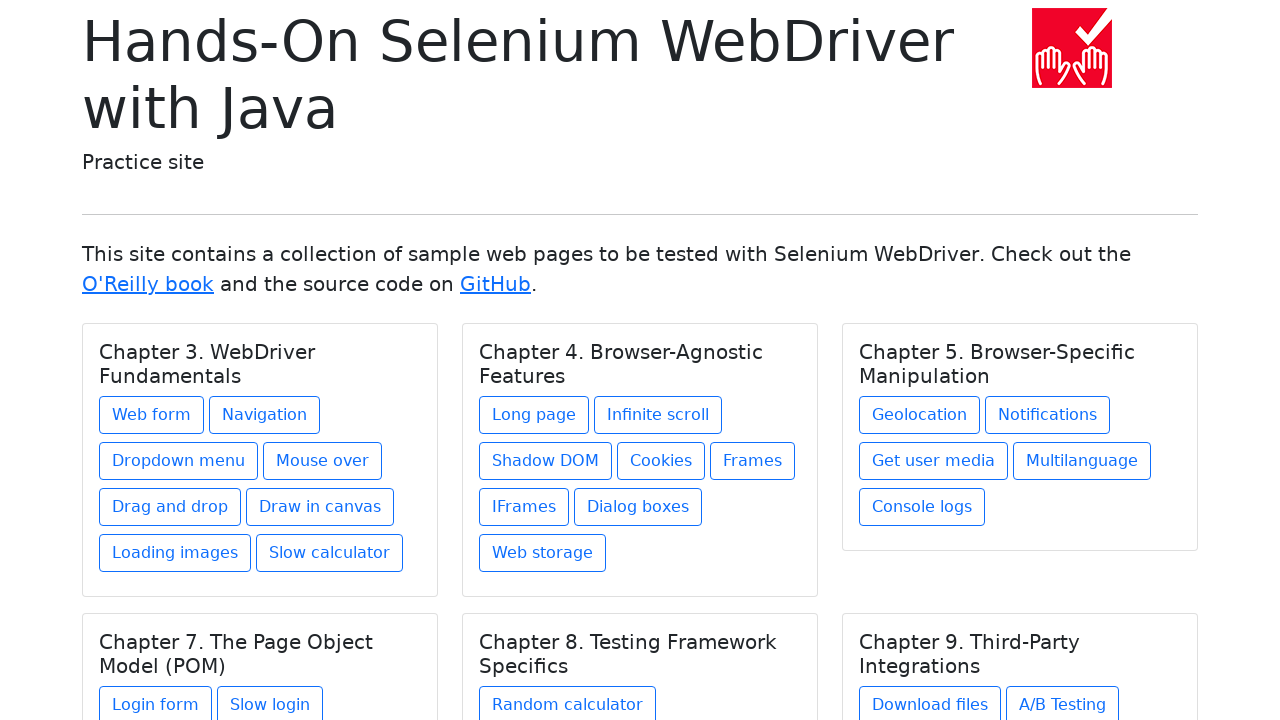

Set viewport size to iPhone 6 dimensions (375x667)
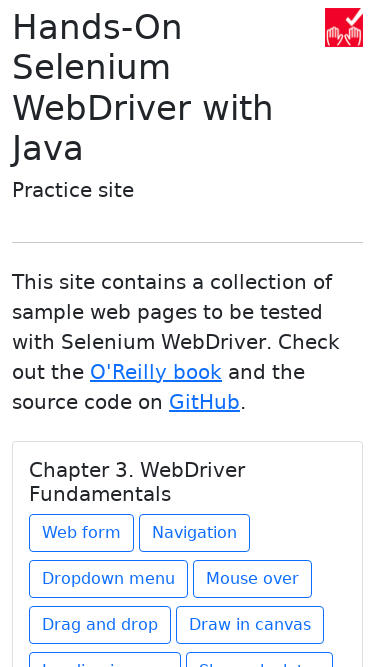

Page loaded and DOM content ready
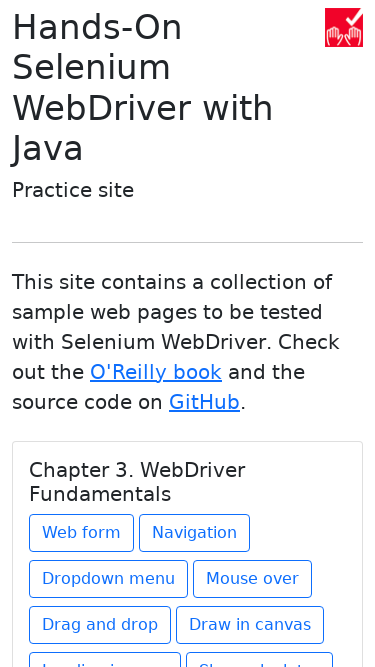

Retrieved page title: 'Hands-On Selenium WebDriver with Java'
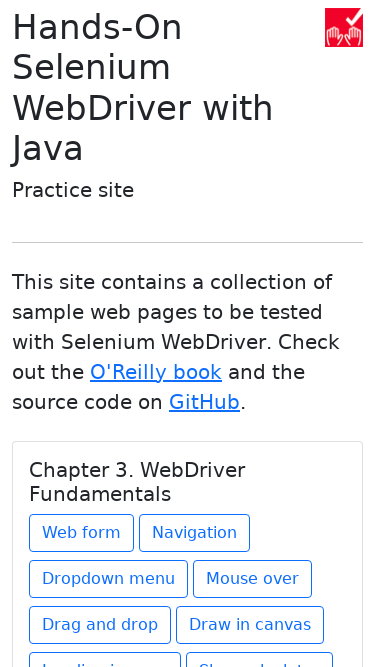

Verified page title contains 'Selenium WebDriver'
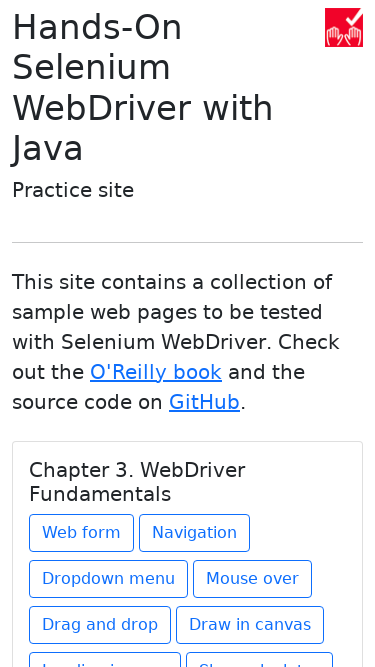

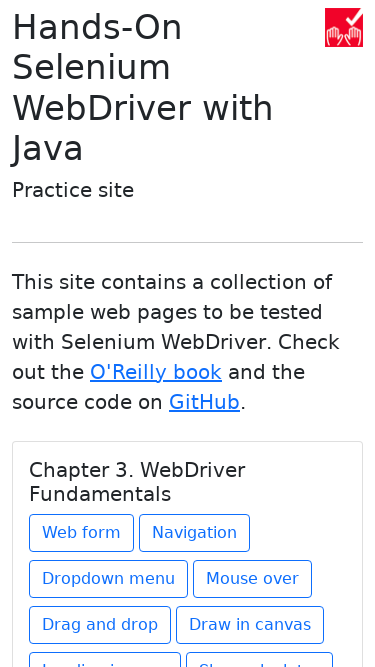